Tests handling a single frame by accessing it via URL and filling an input field inside the iframe

Starting URL: https://ui.vision/demo/webtest/frames/

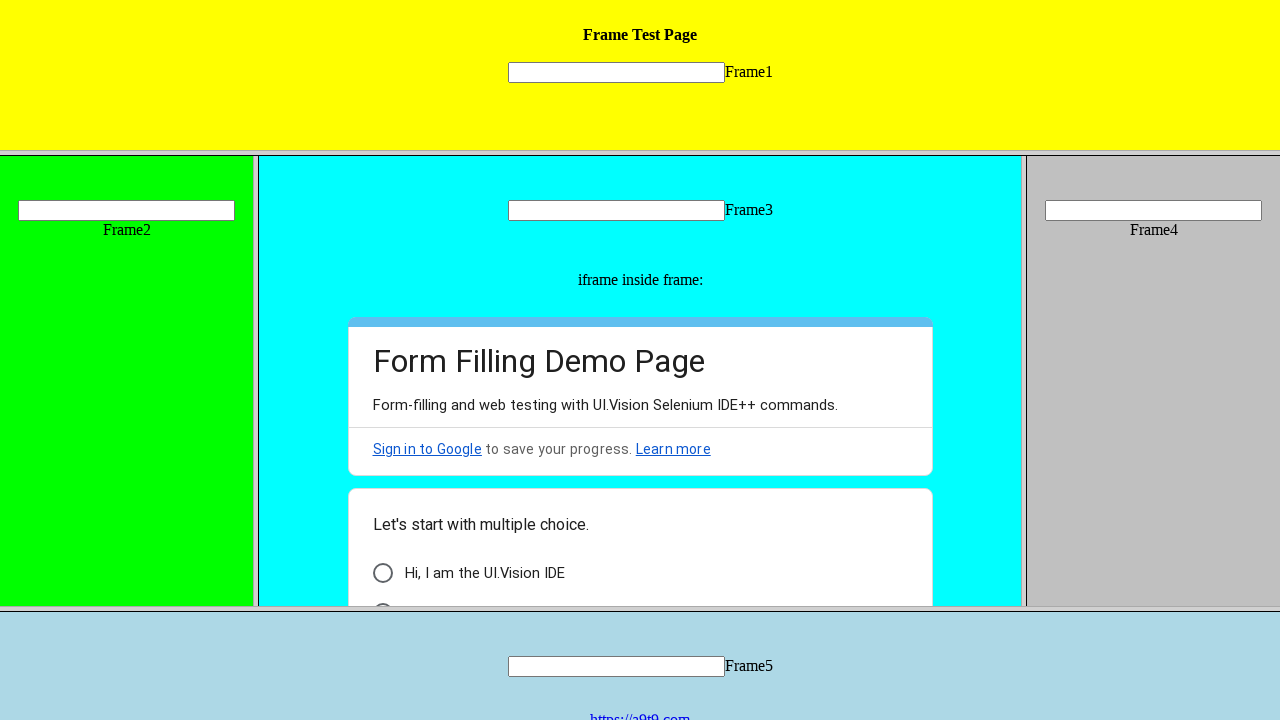

Accessed frame via URL https://ui.vision/demo/webtest/frames/frame_1.html
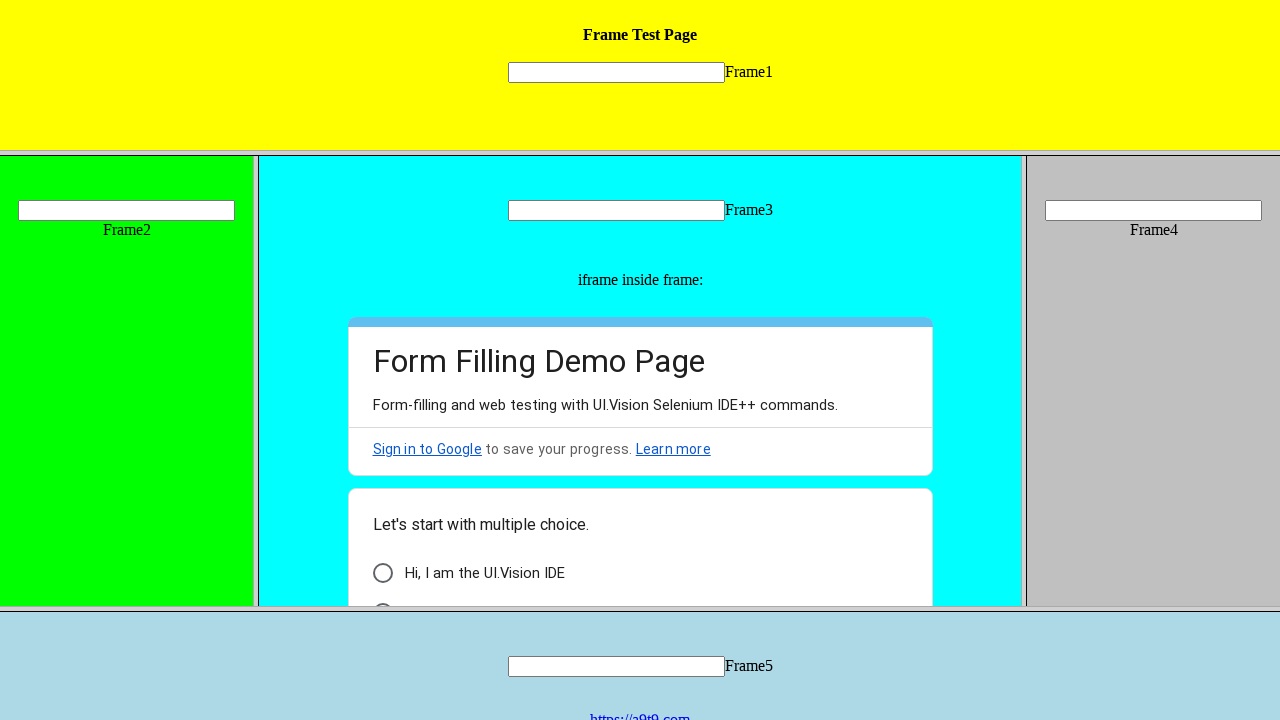

Filled input field inside frame with 'Hello Id is 1' on #id1 > div > input
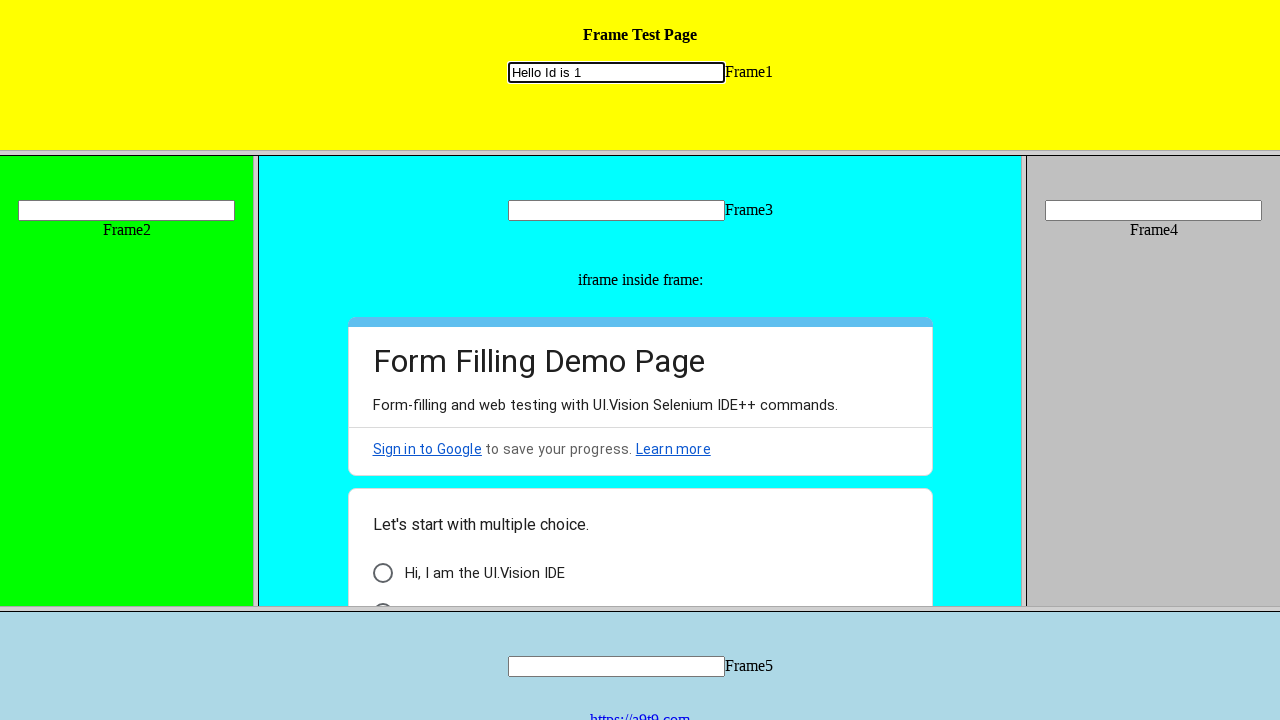

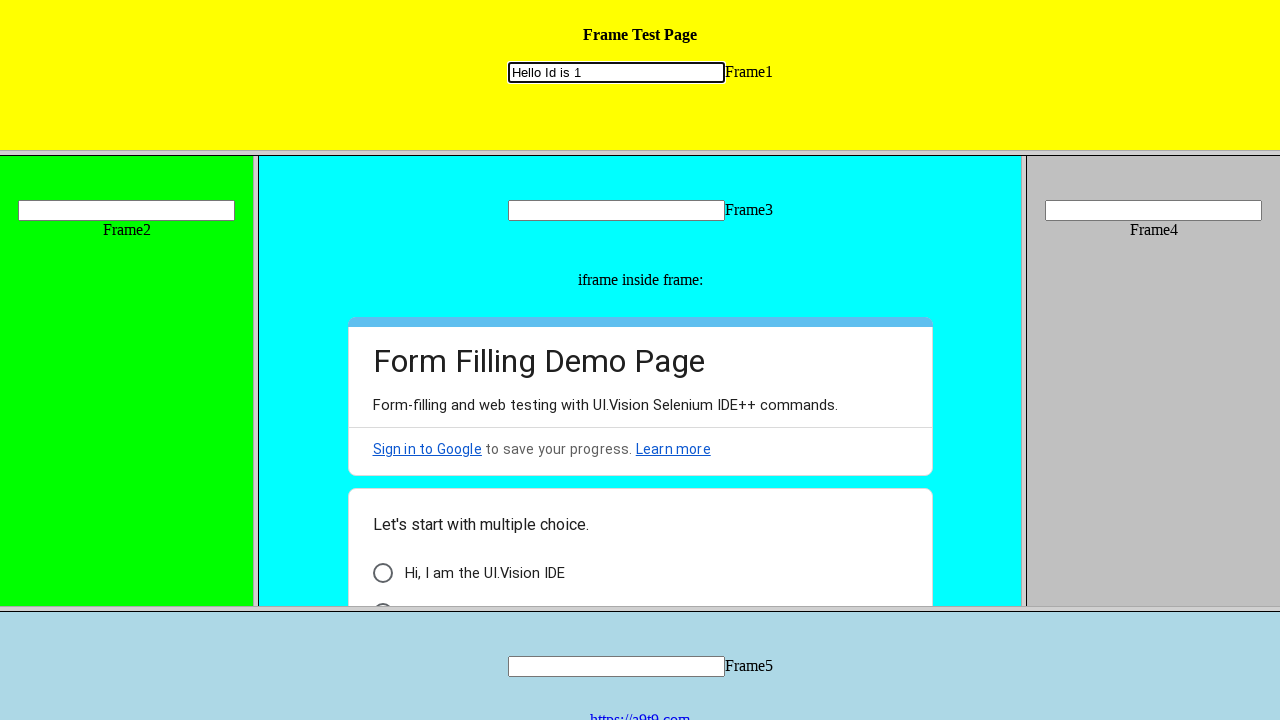